Tests the FIPE vehicle price lookup form by selecting car category, time period, brand, model, and year to search for a vehicle price.

Starting URL: https://veiculos.fipe.org.br/

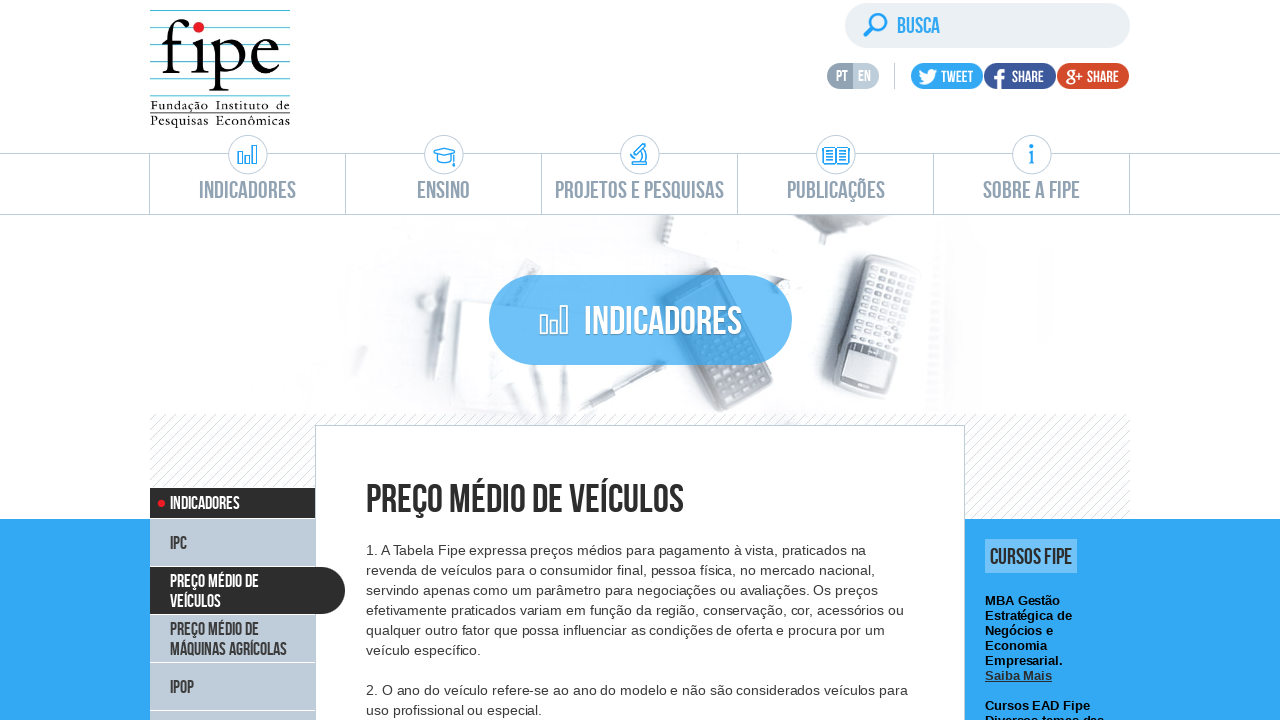

Clicked car search option at (641, 362) on #front > div.content > div.tab.vertical.tab-veiculos > ul > li:nth-child(1) > a
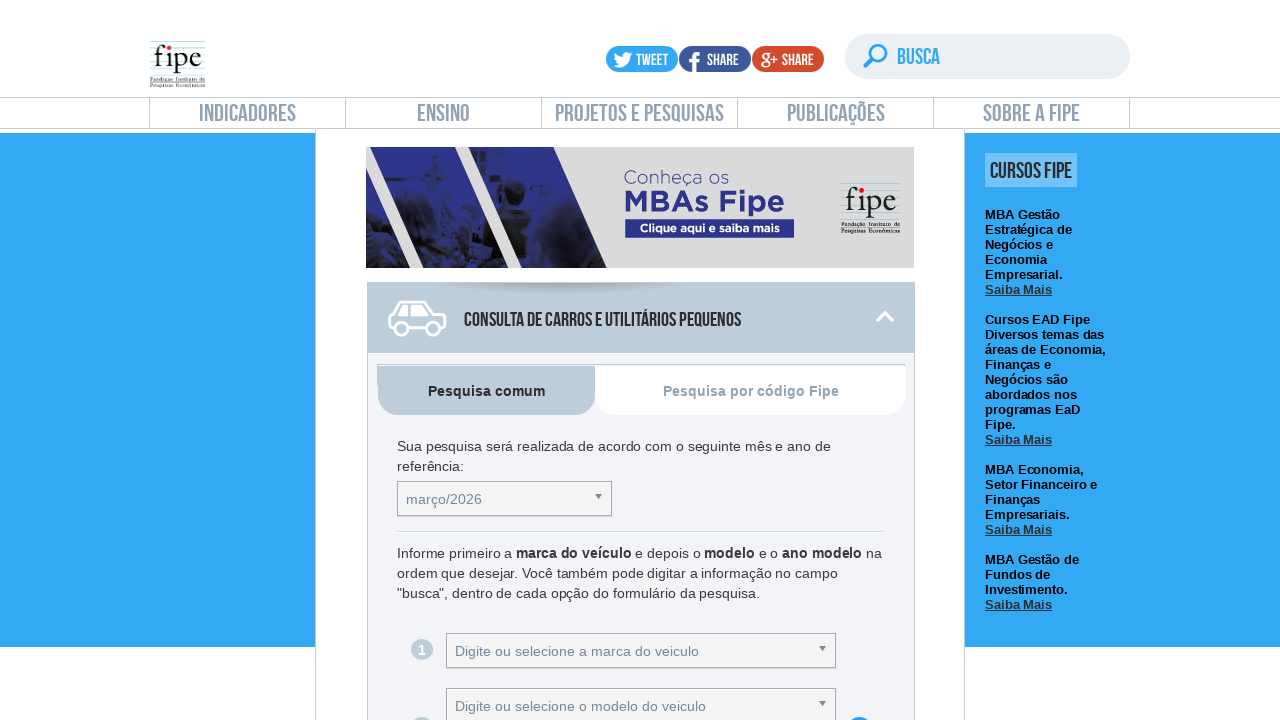

Waited for car search option to load
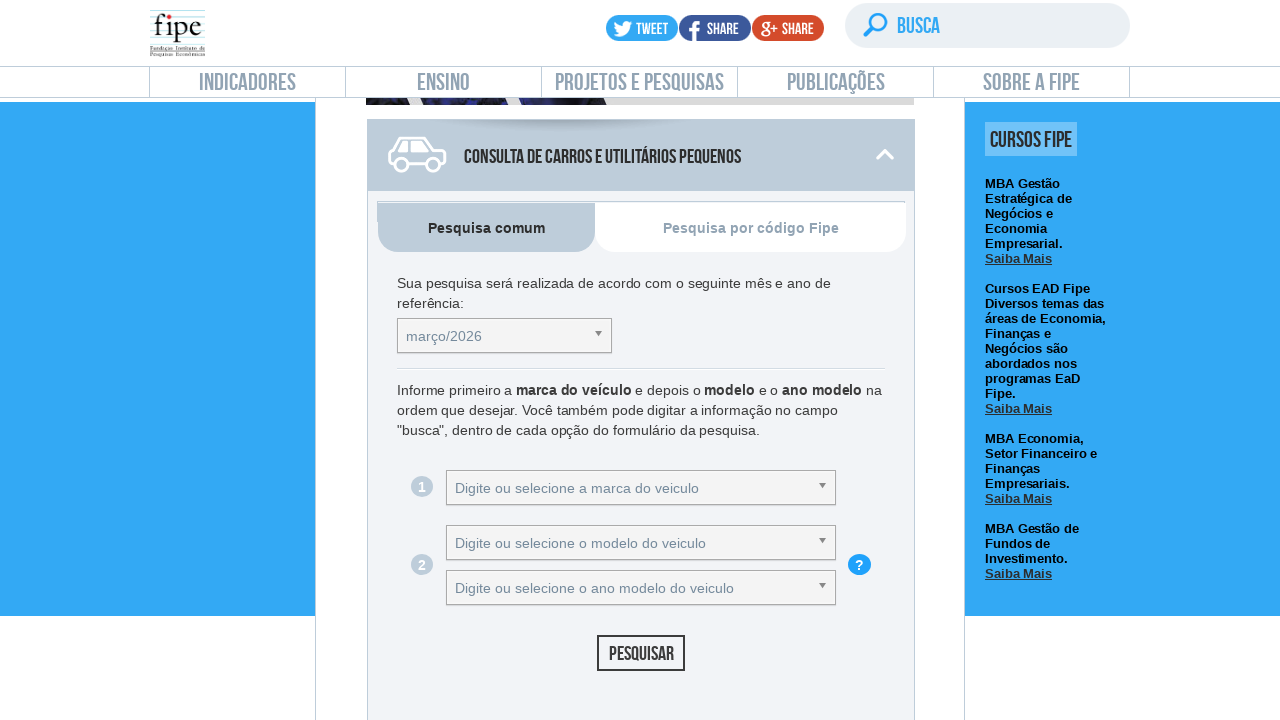

Clicked time period selector dropdown at (504, 336) on #selectTabelaReferenciacarro_chosen > a
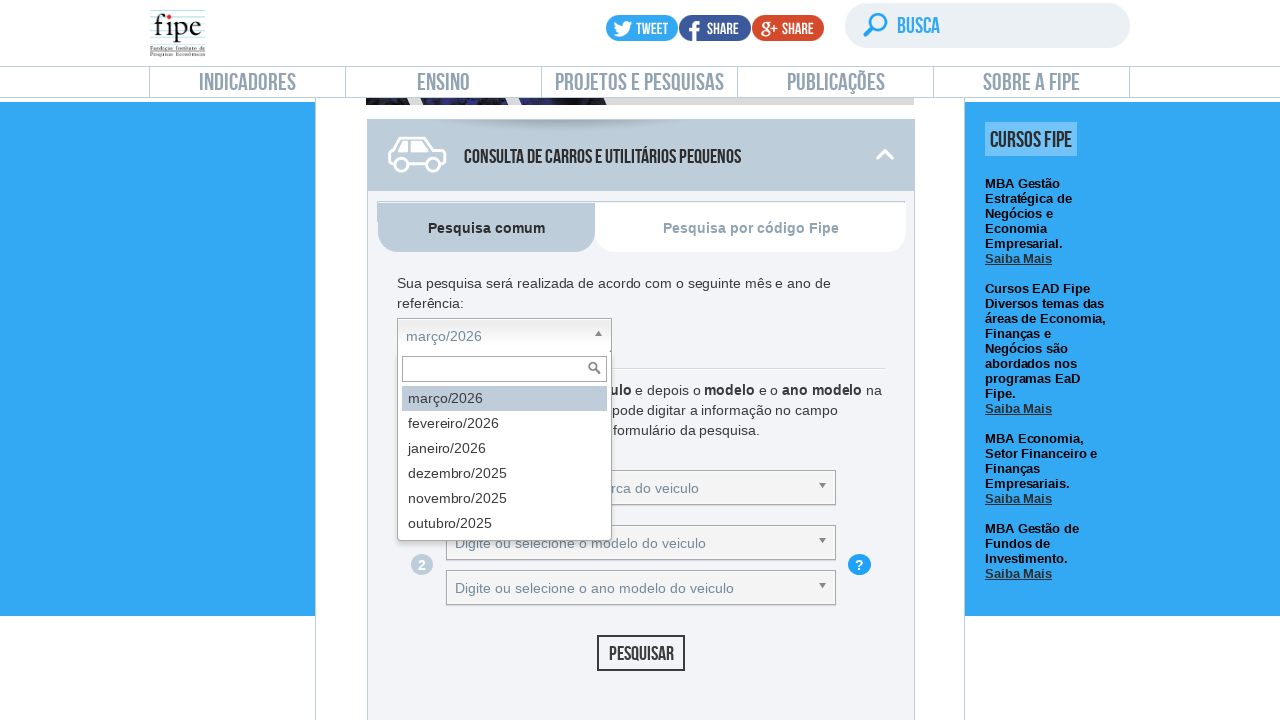

Waited for time period dropdown to open
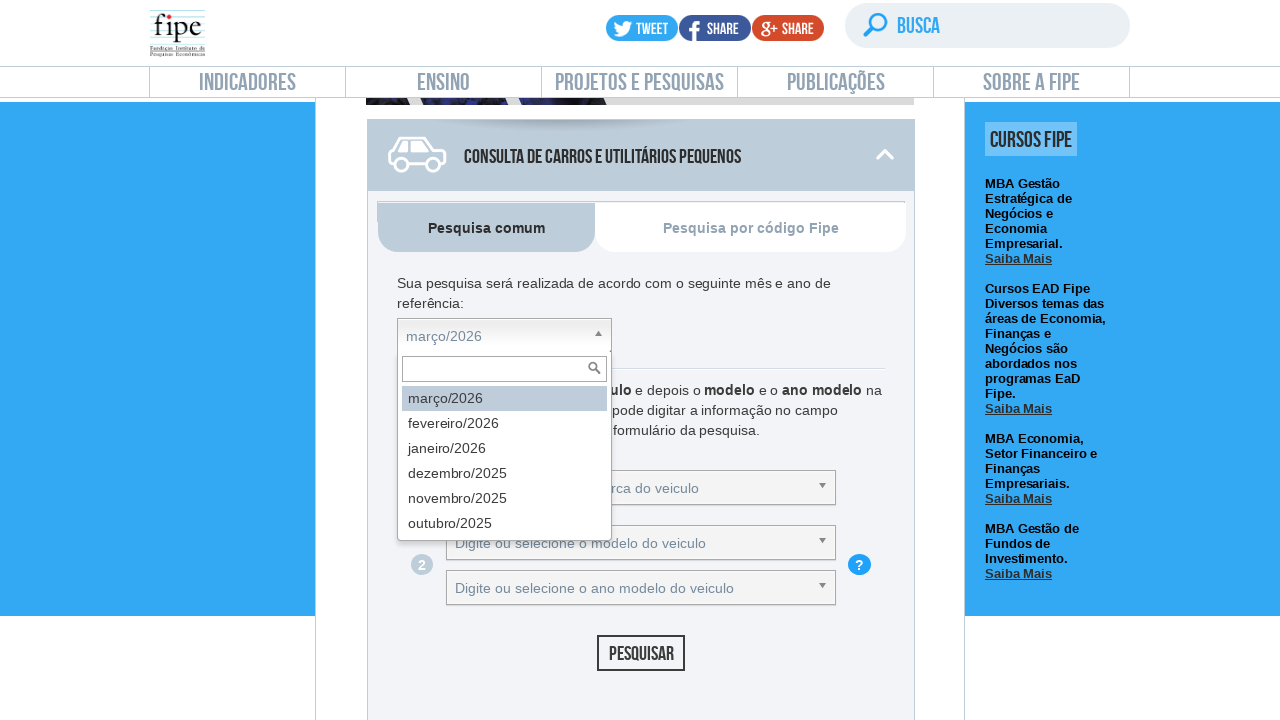

Filled time period field with 'janeiro/2022' on #selectTabelaReferenciacarro_chosen > div:nth-child(2) > div:nth-child(1) > inpu
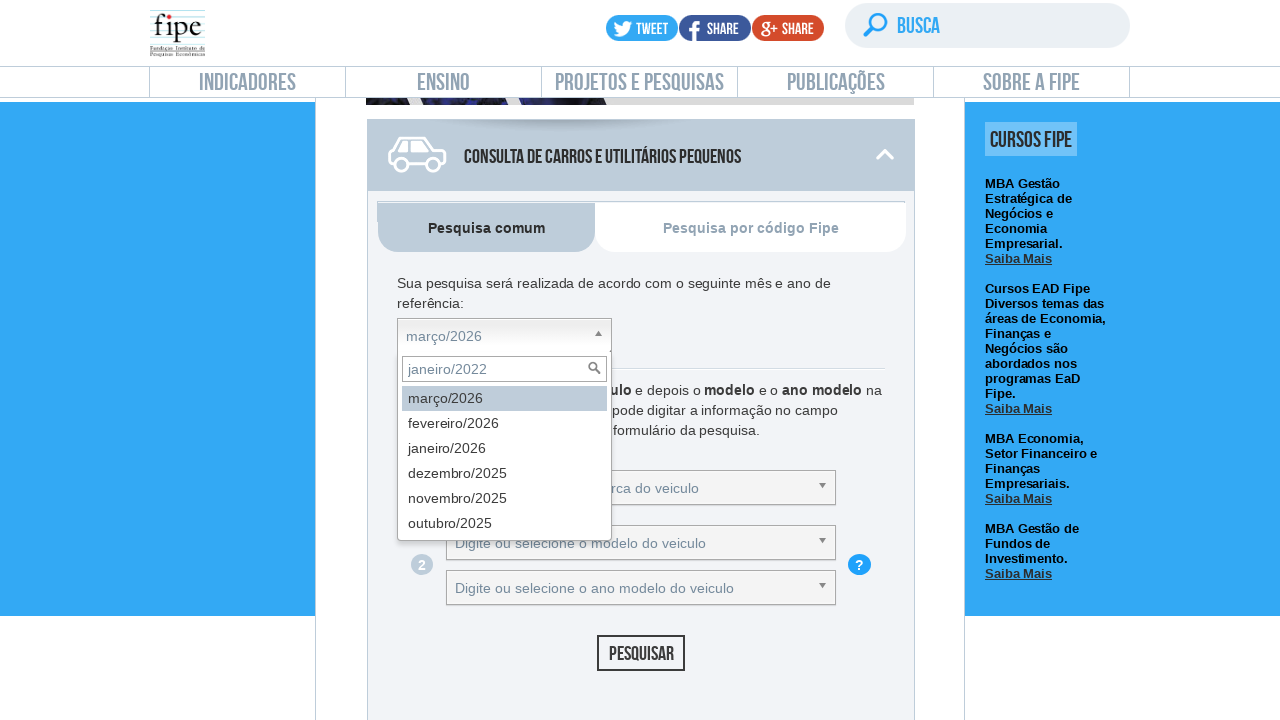

Waited for time period input to be processed
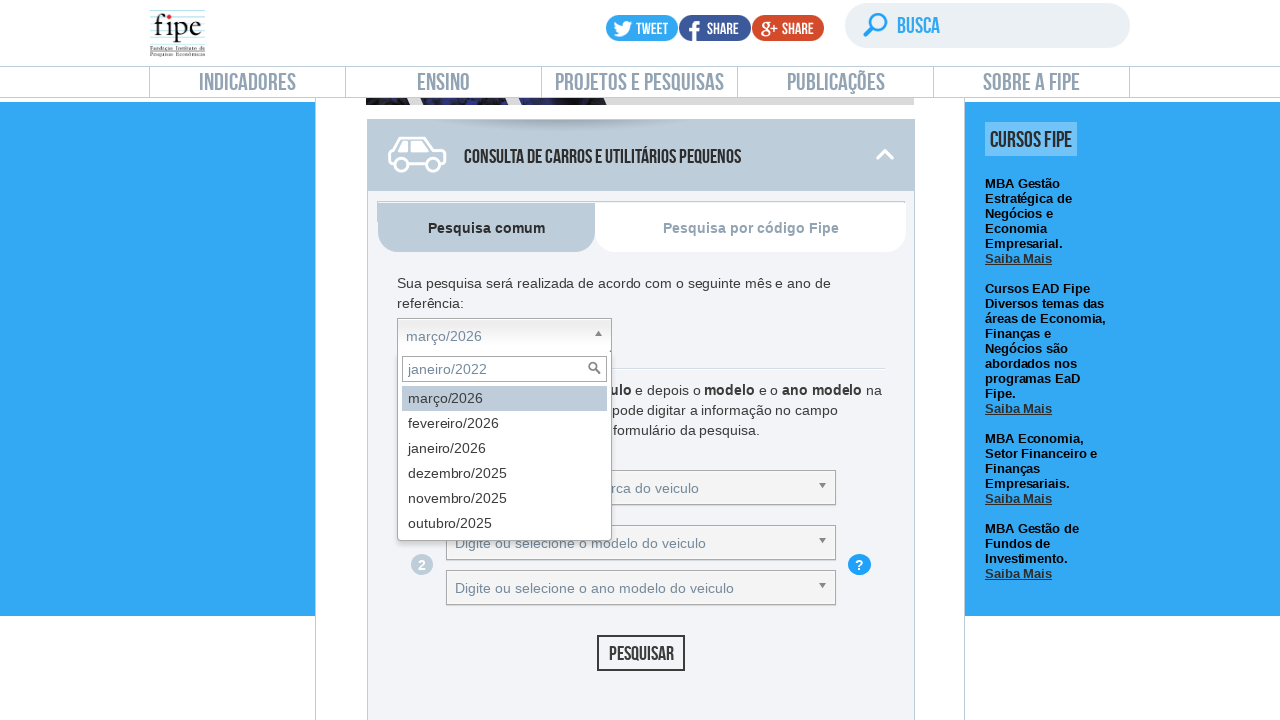

Selected active time period result at (504, 398) on .active-result
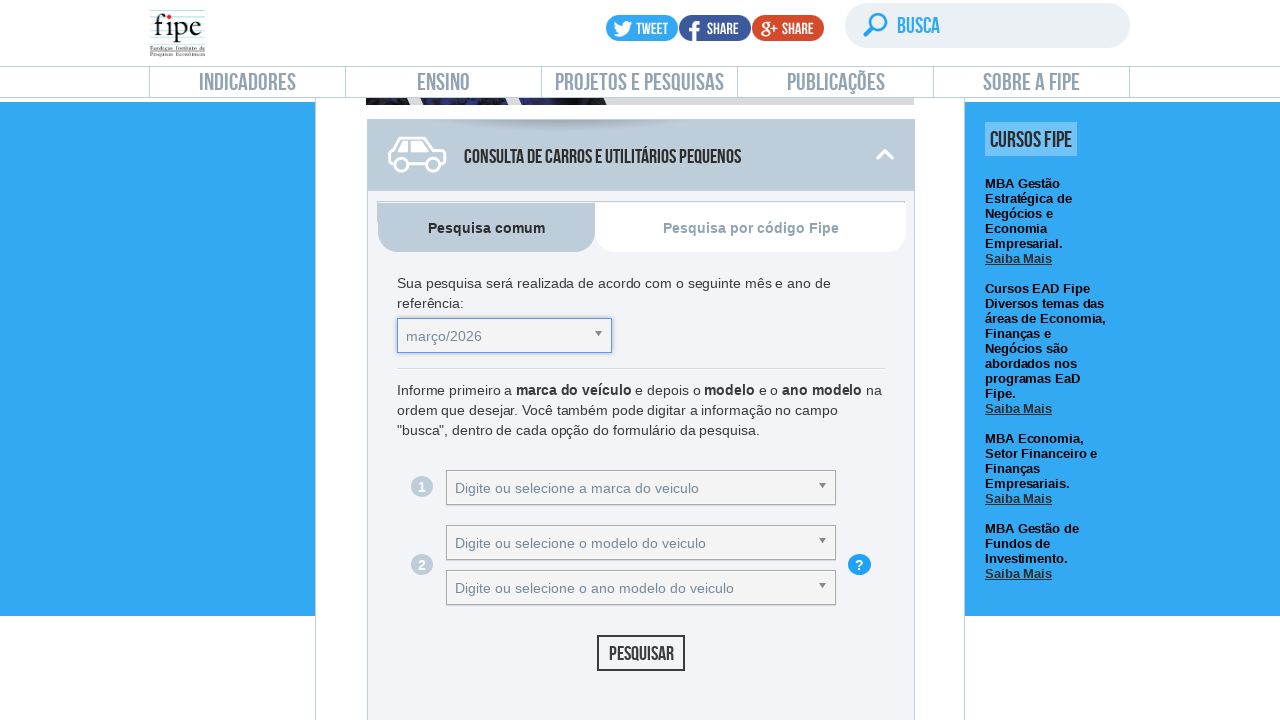

Waited for time period selection to complete
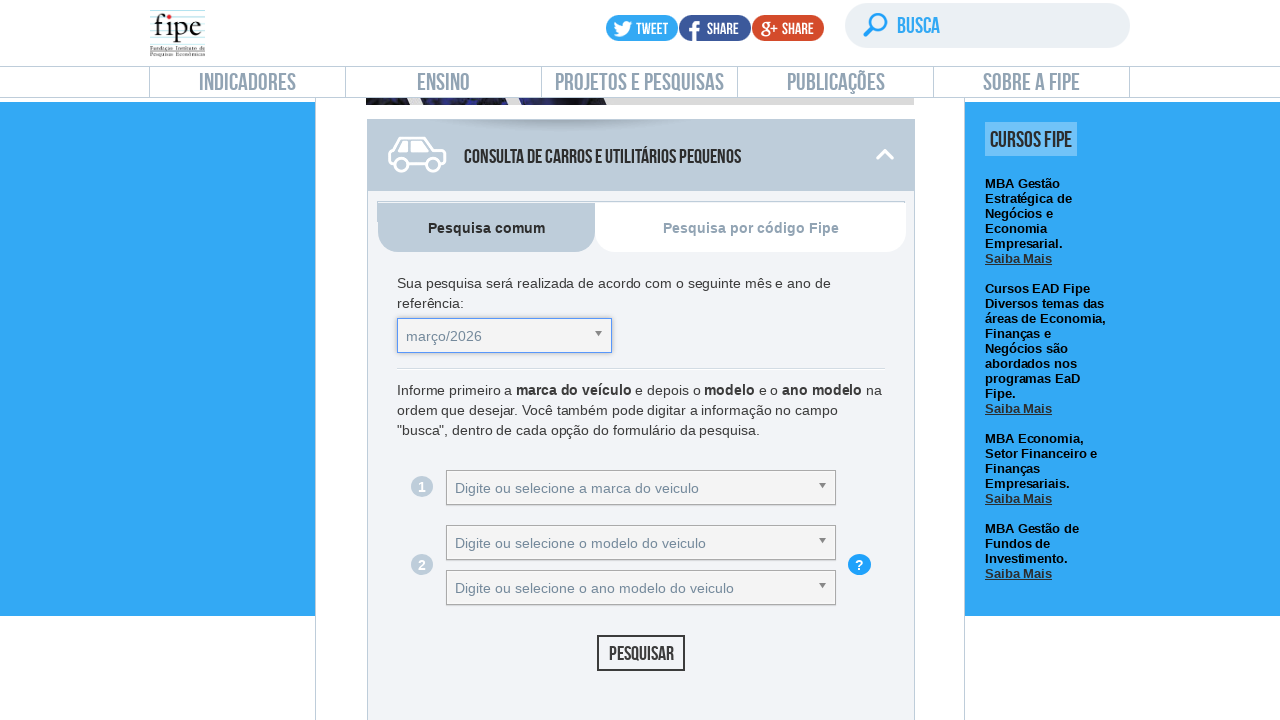

Clicked brand selector dropdown at (641, 488) on #selectMarcacarro_chosen > a
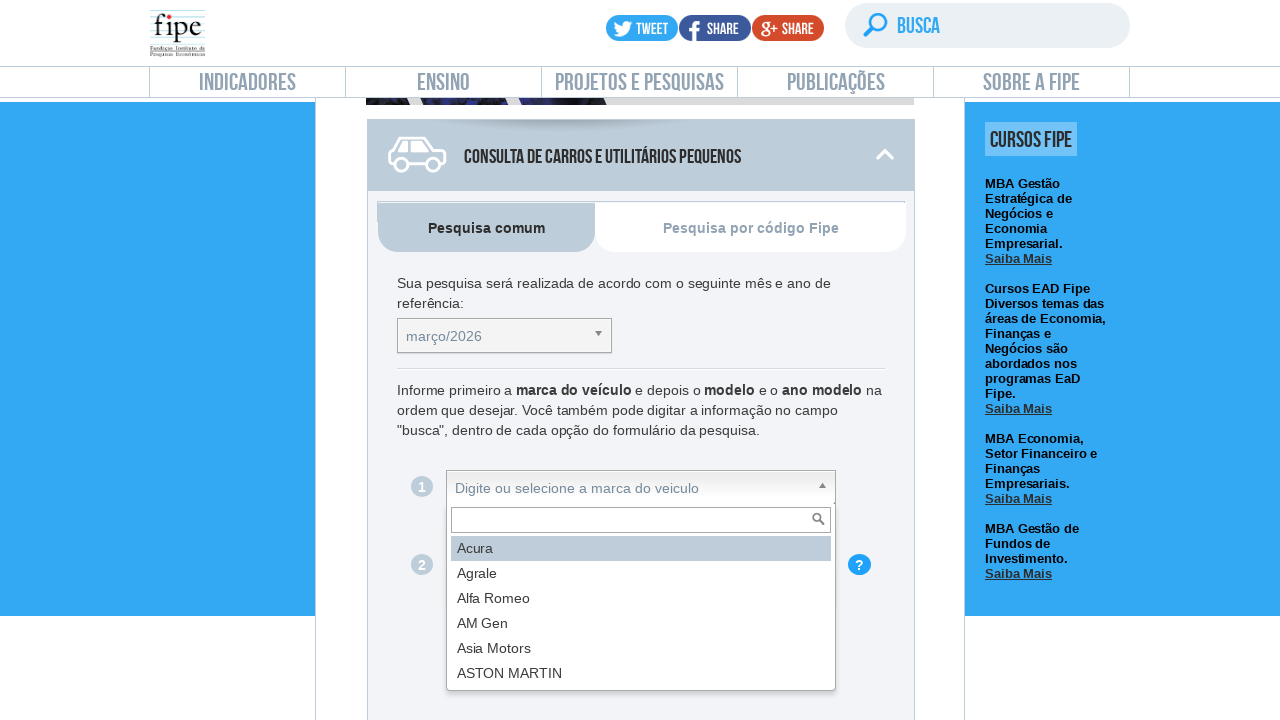

Waited for brand dropdown to open
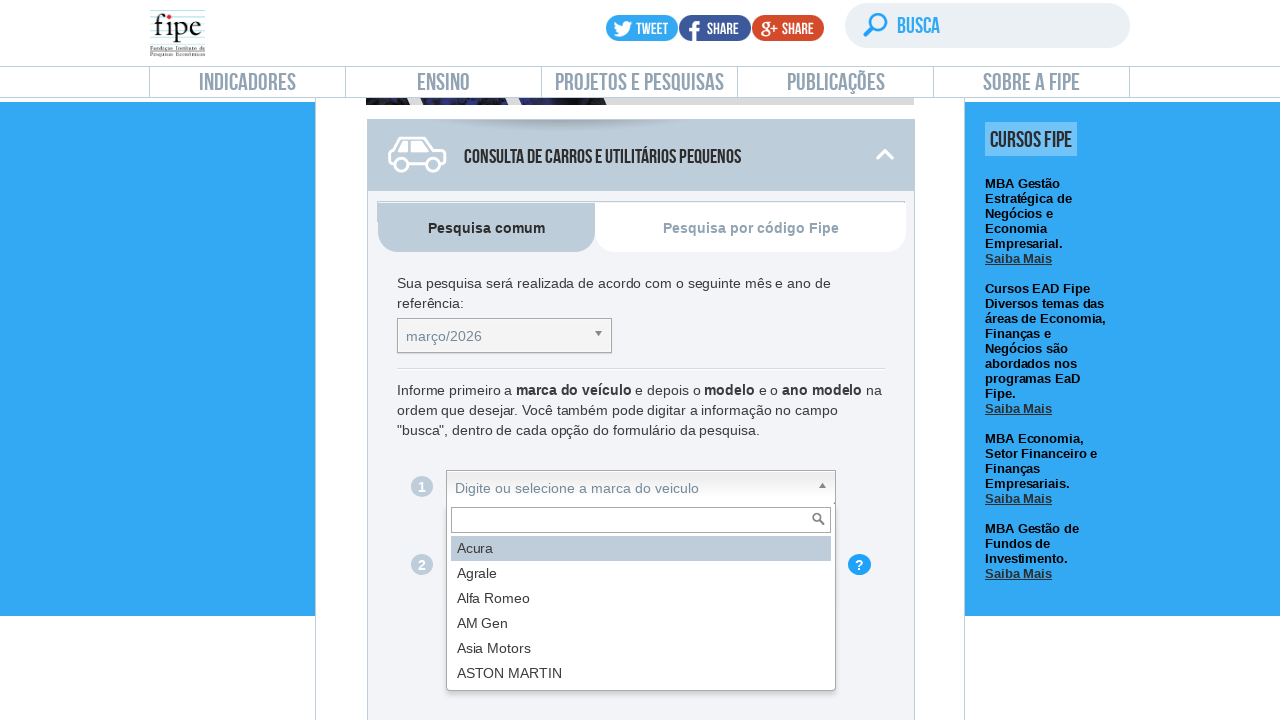

Filled brand field with 'VolksWagen' on #selectMarcacarro_chosen > div > div > input[type=text]
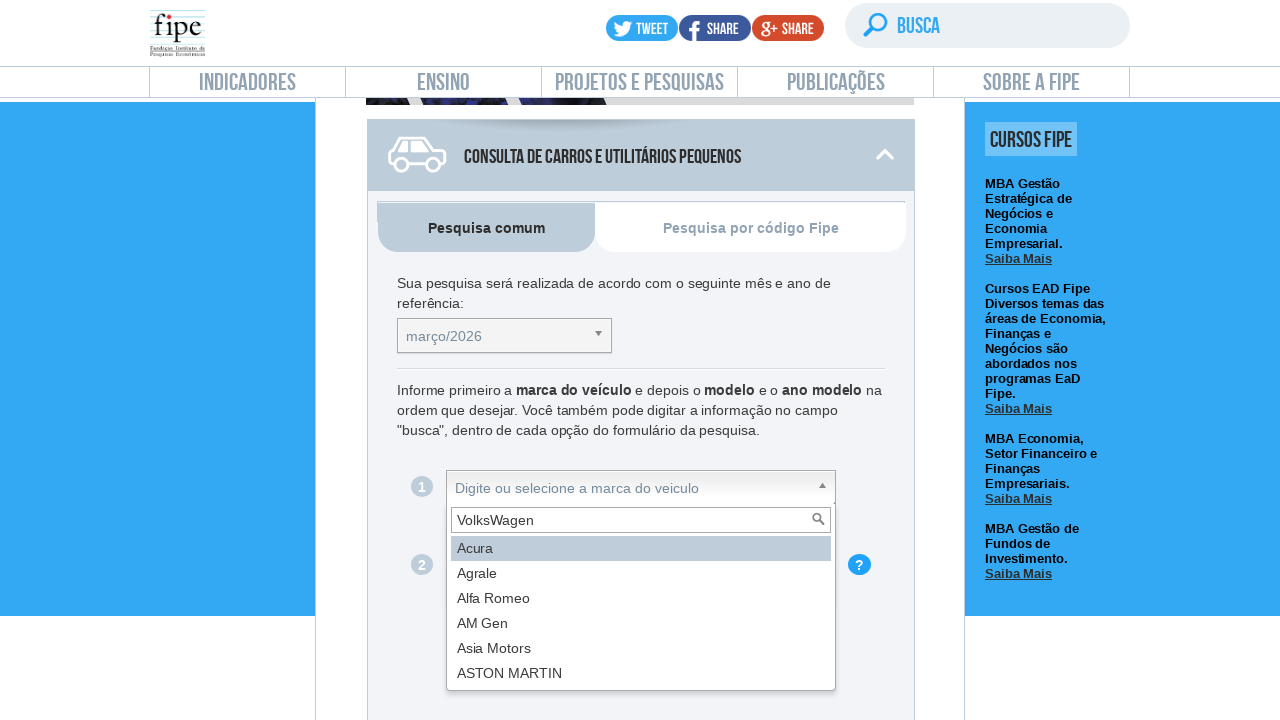

Waited for brand search results to load
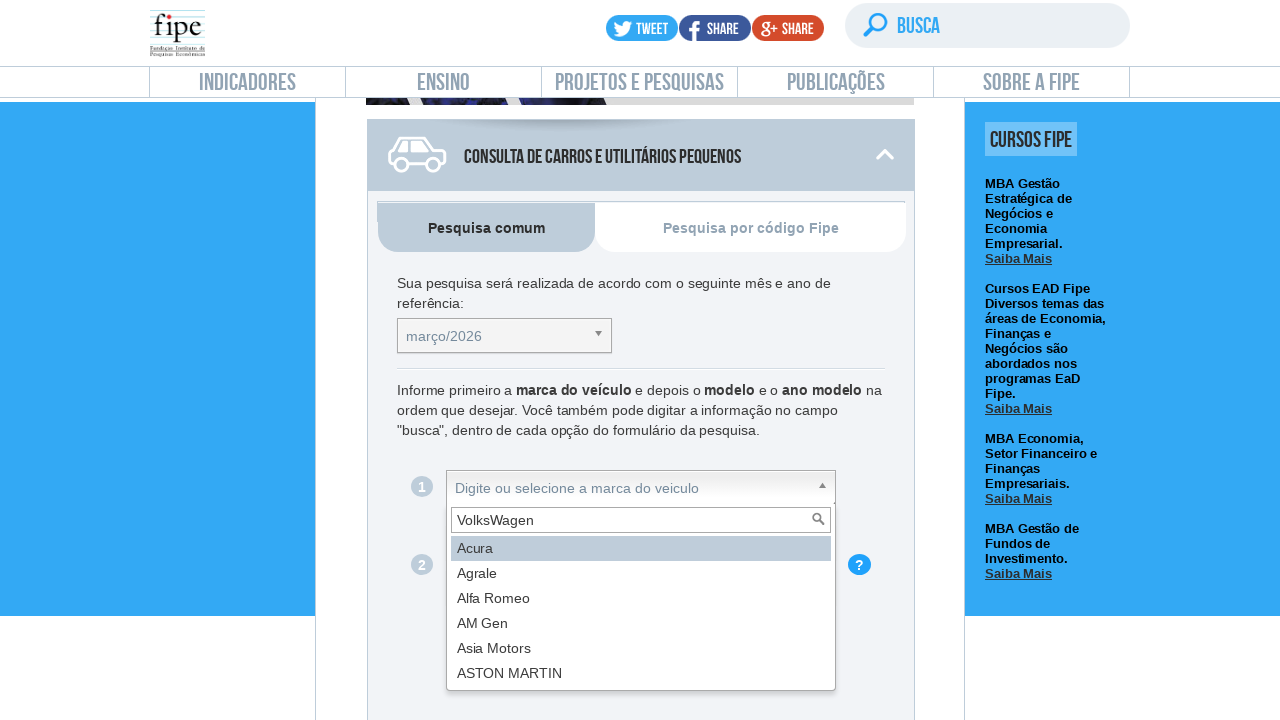

Selected first brand option from dropdown at (641, 548) on #selectMarcacarro_chosen > div:nth-child(2) > ul:nth-child(2) > li:nth-child(1)
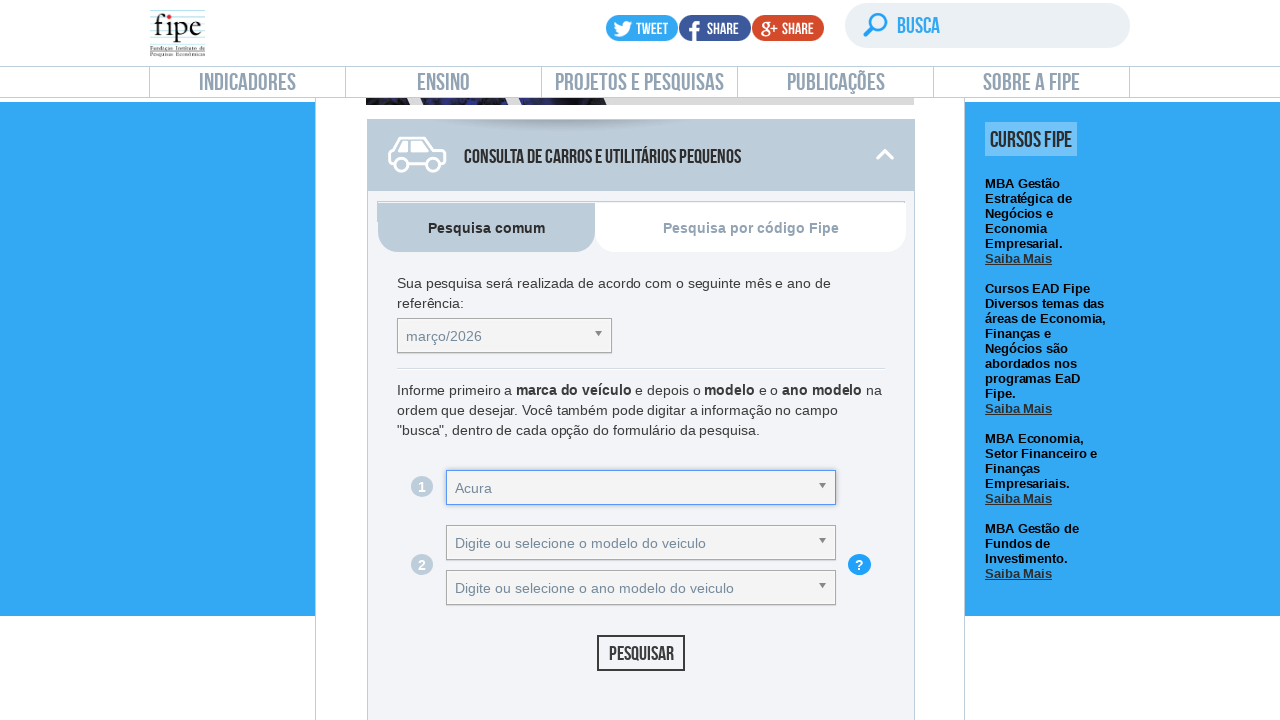

Waited for brand selection to complete
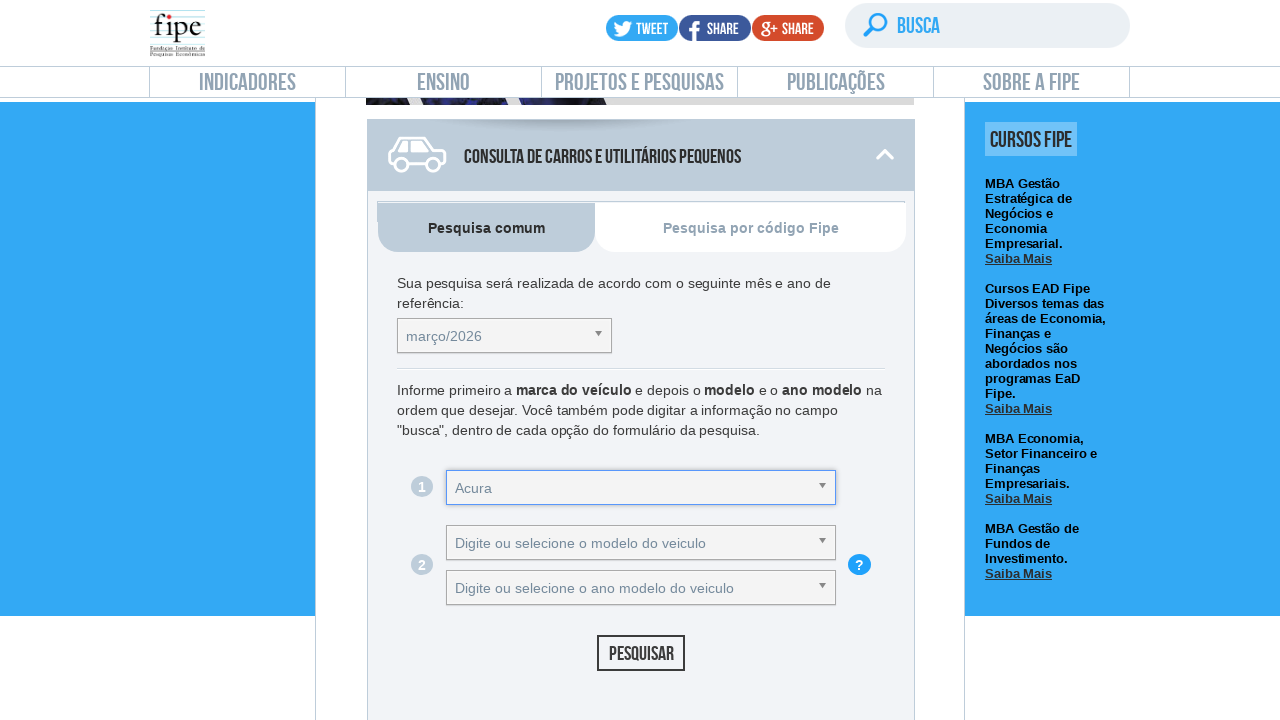

Clicked model selector dropdown at (641, 542) on #selectAnoModelocarro_chosen > a:nth-child(1)
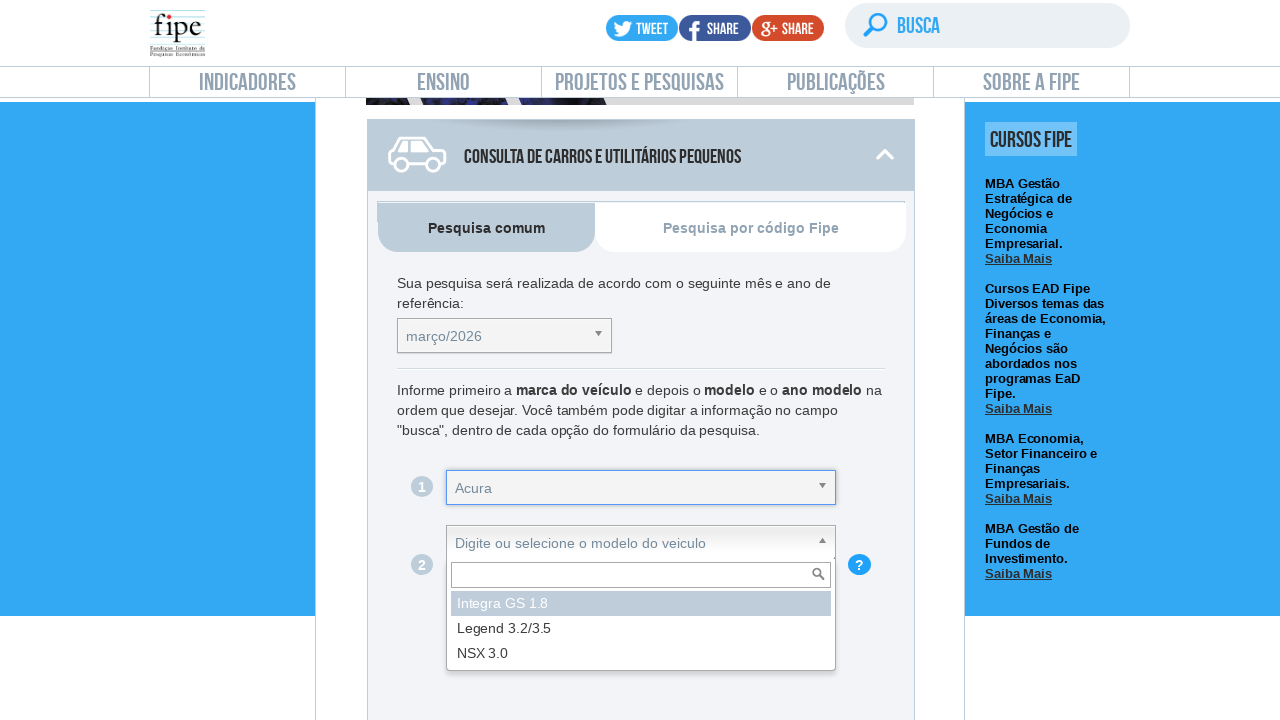

Waited for model dropdown to open
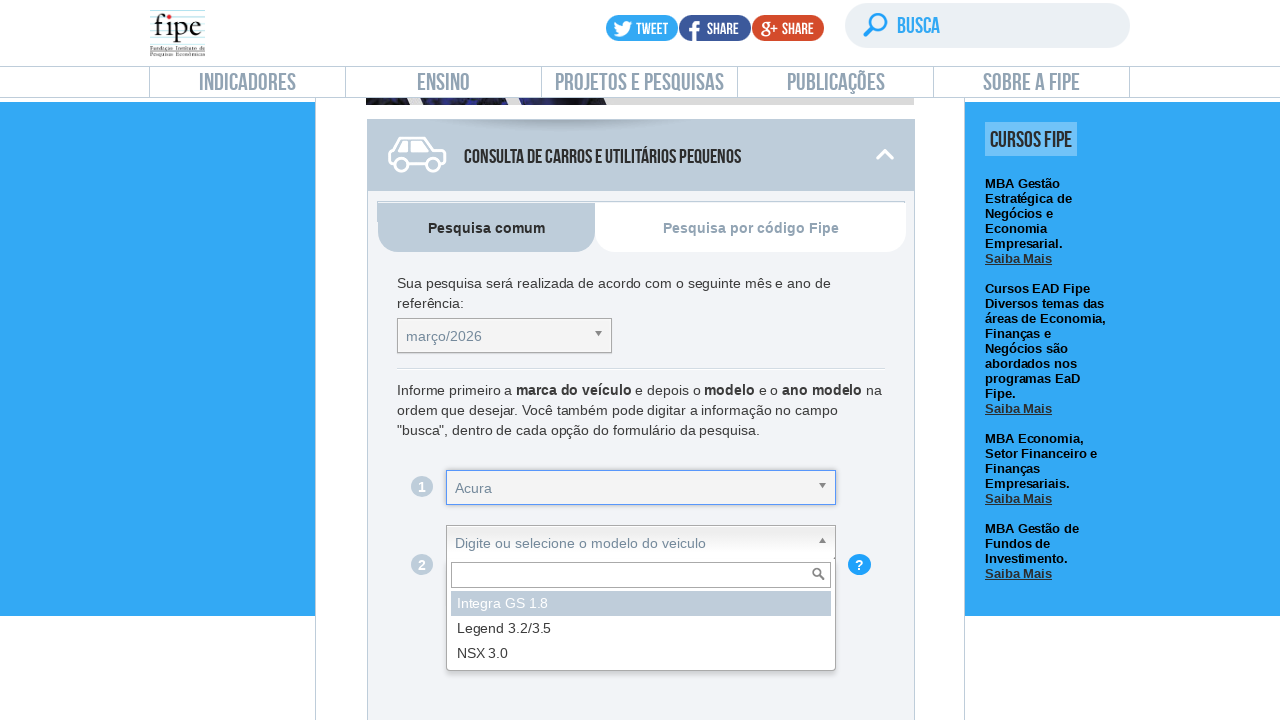

Filled model field with 'FOX' on #selectAnoModelocarro_chosen > div:nth-child(2) > div:nth-child(1) > input:nth-c
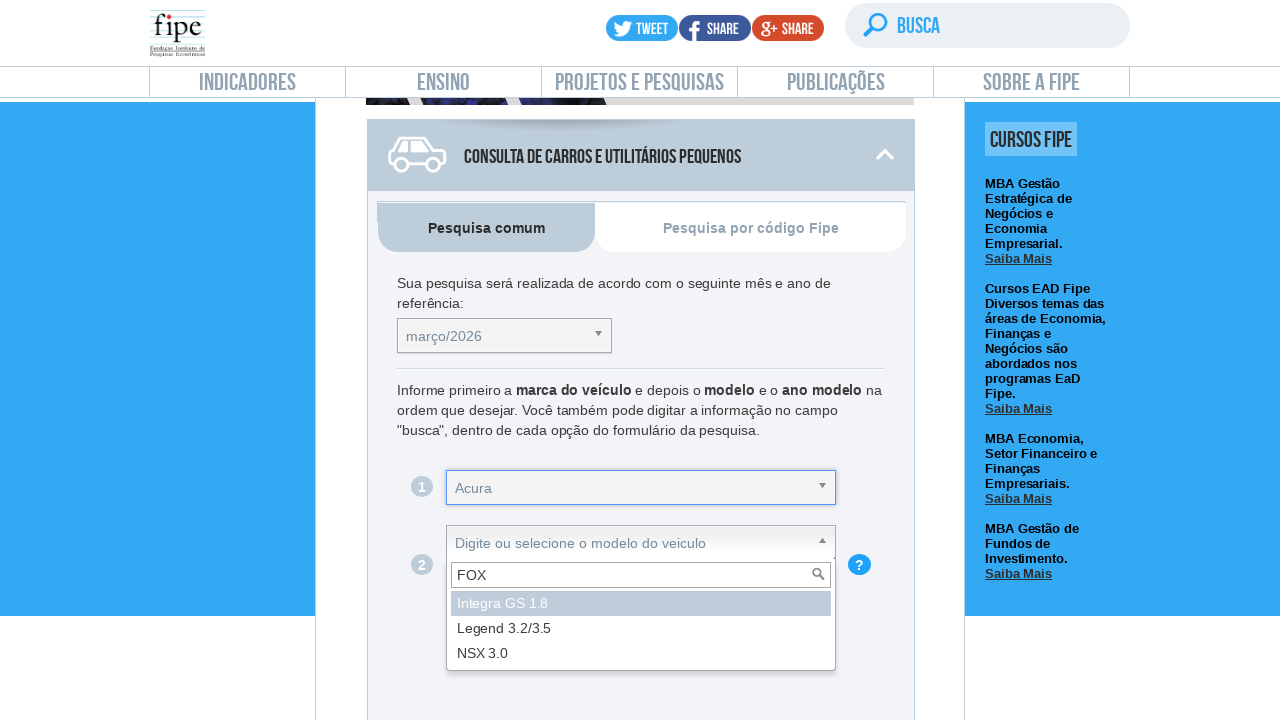

Waited for model search results to load
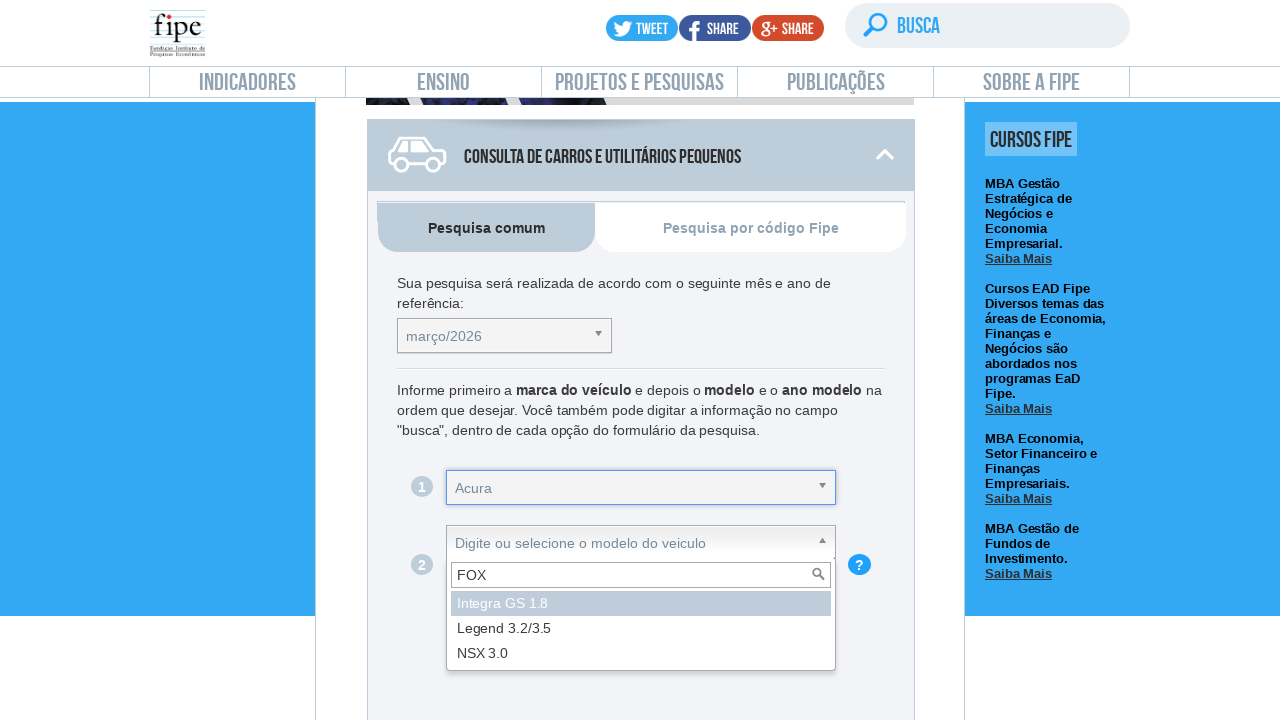

Selected first model option from dropdown at (641, 604) on li.active-result:nth-child(1)
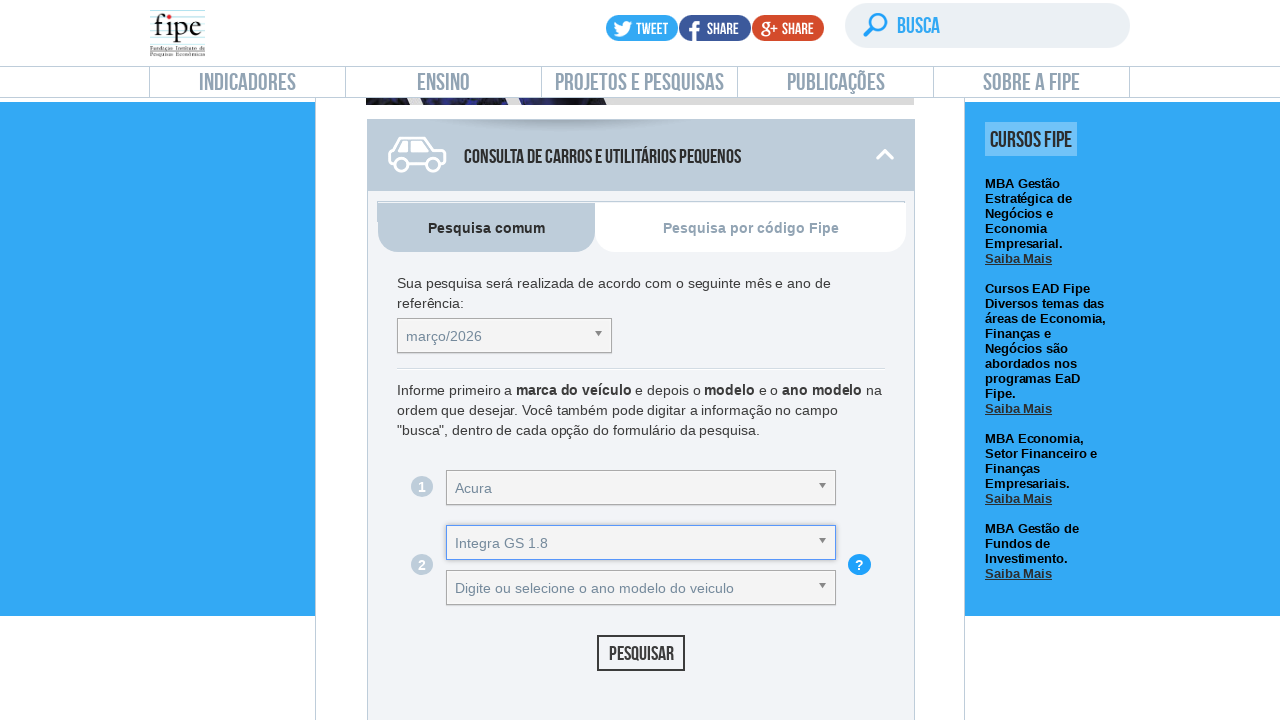

Waited for model selection to complete
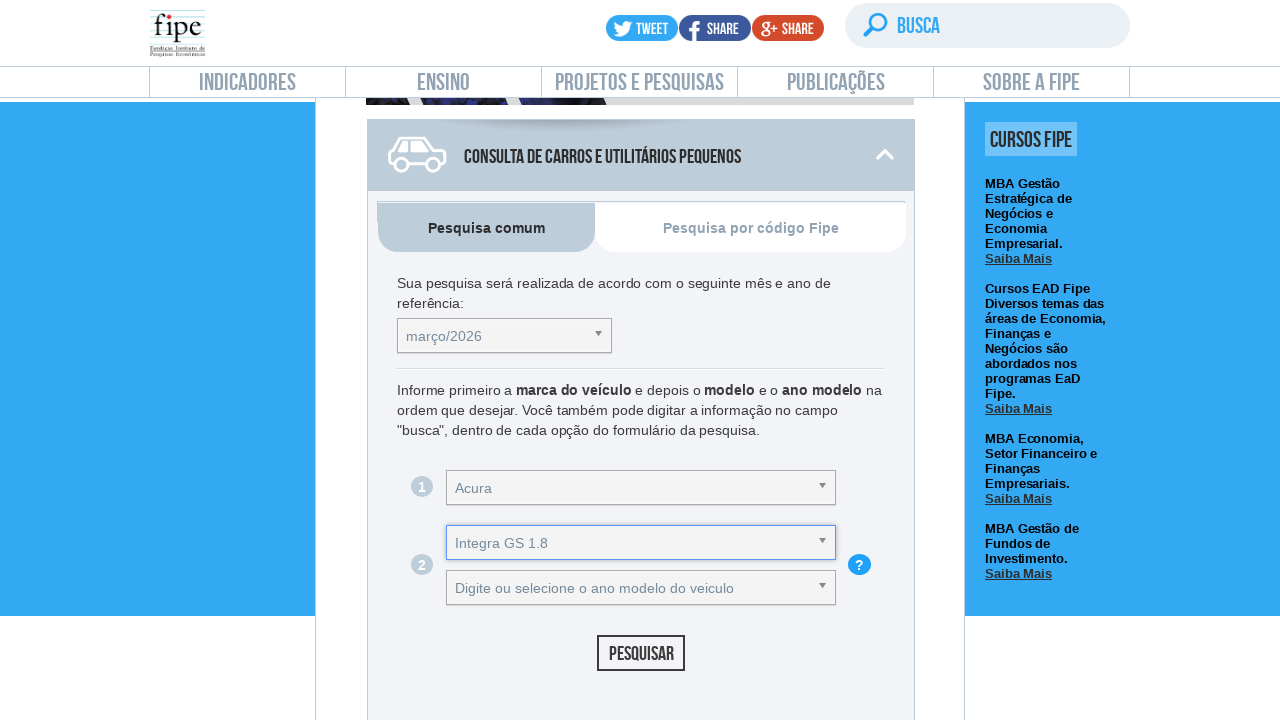

Clicked year-model selector dropdown at (641, 588) on #selectAnocarro_chosen > a
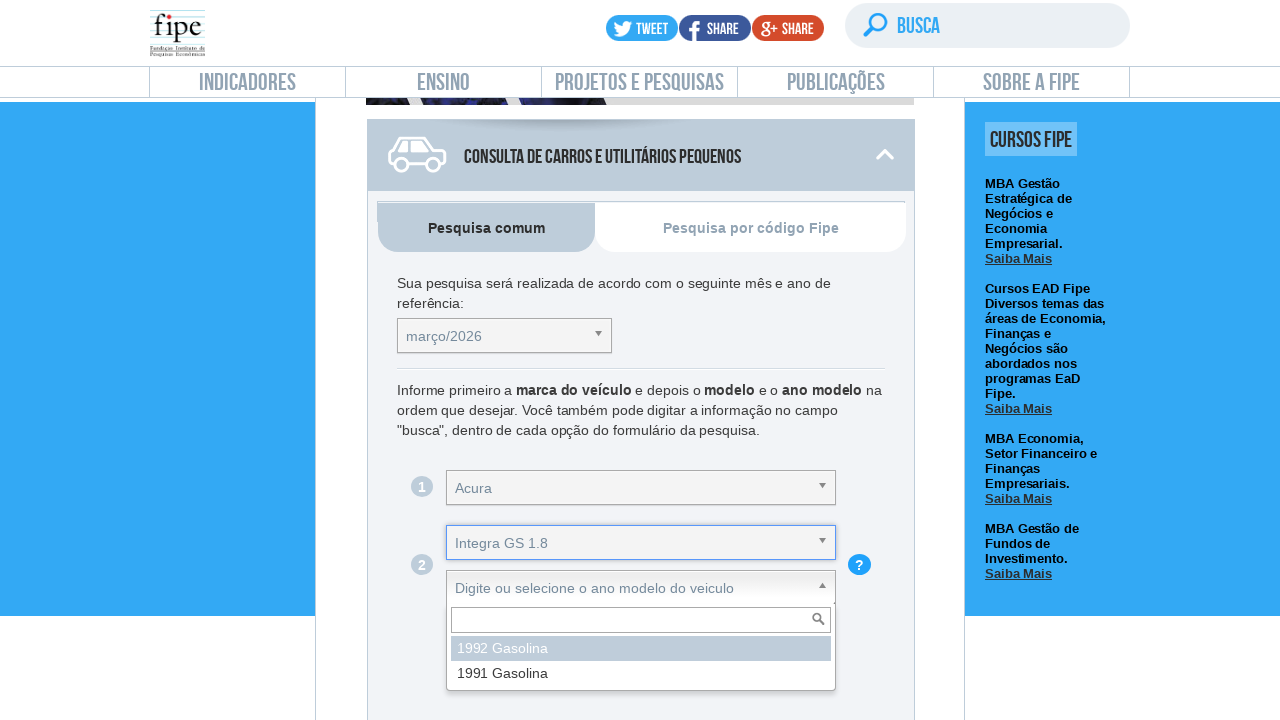

Waited for year-model dropdown to open
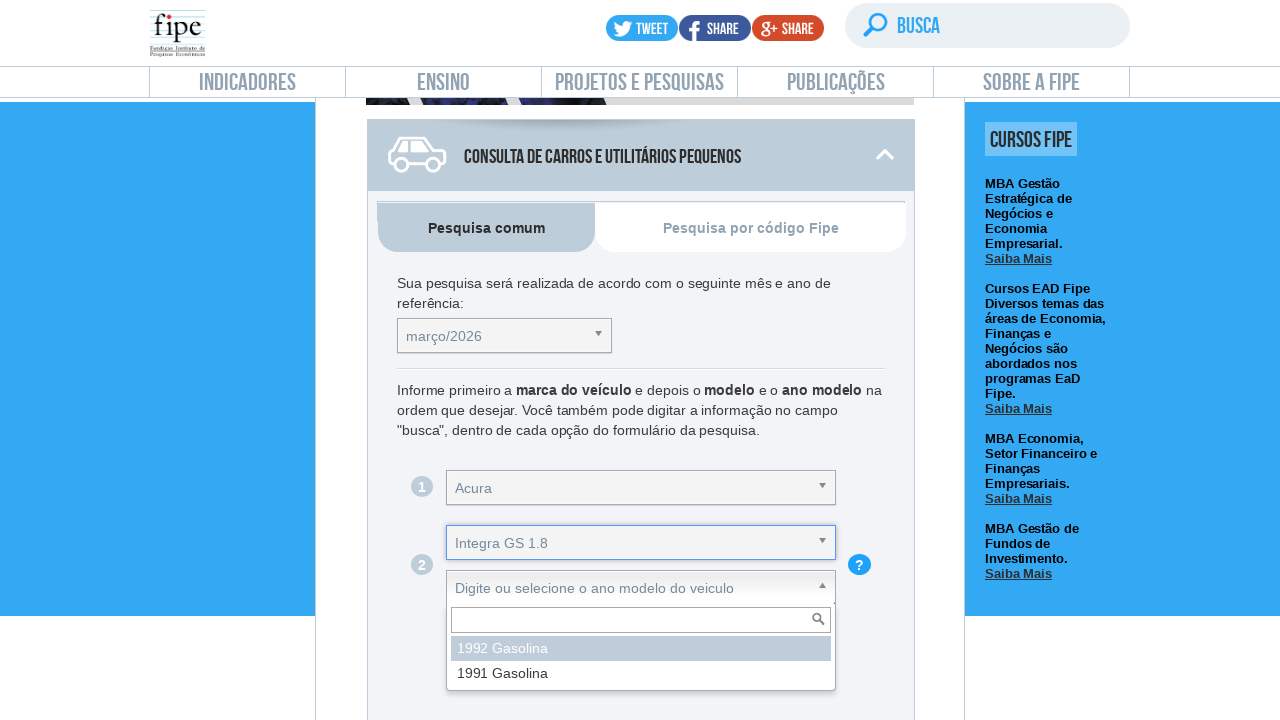

Filled year field with '2021' on #selectAnocarro_chosen > div > div > input[type=text]
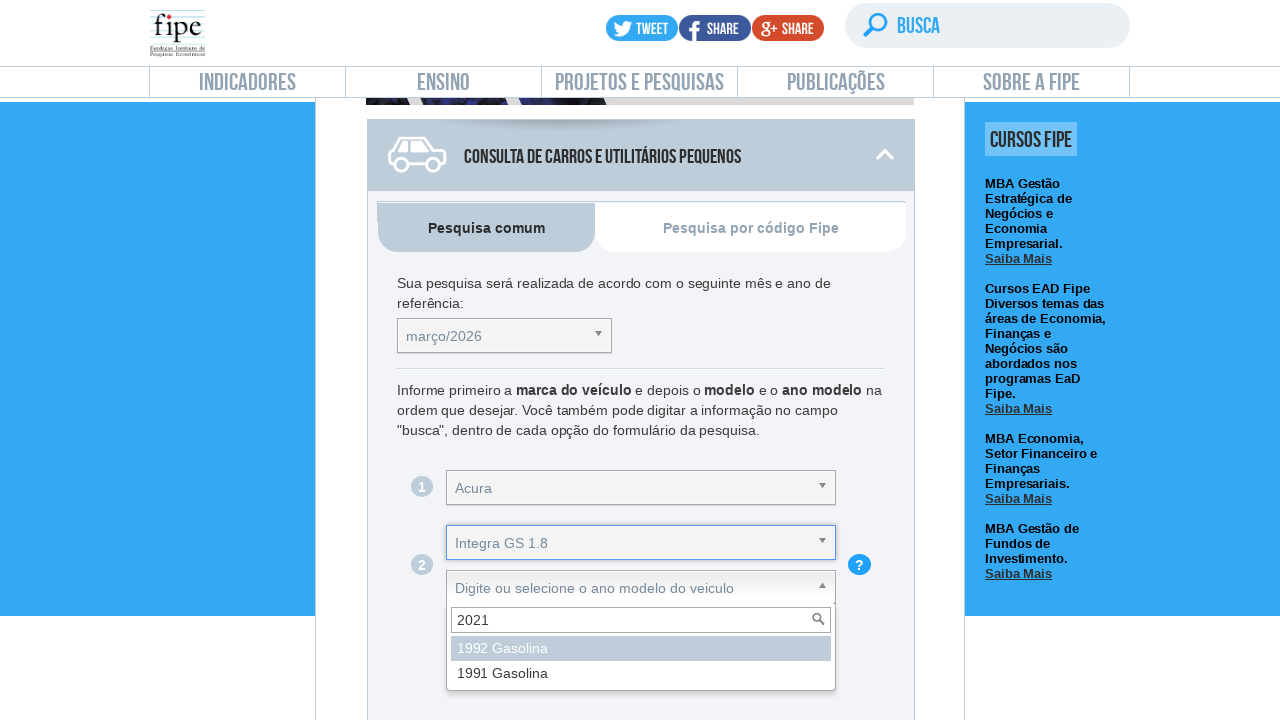

Waited for year search results to load
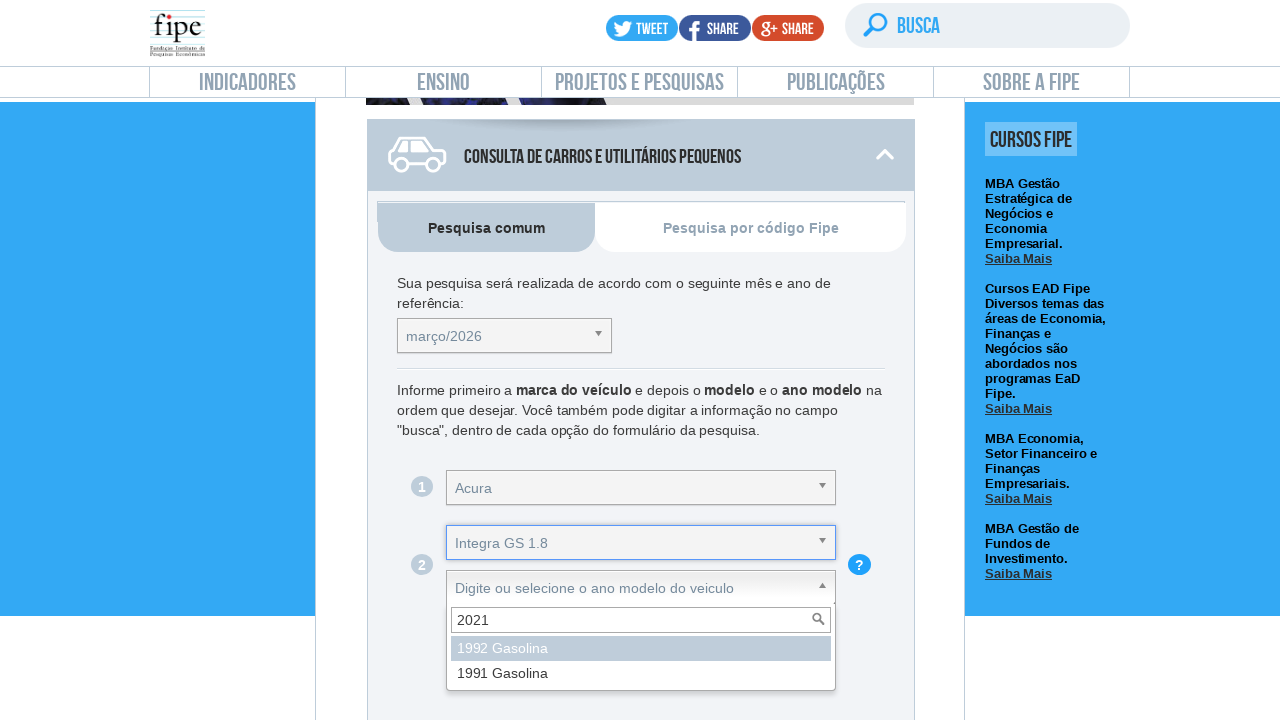

Selected first year-model option from dropdown at (641, 648) on #selectAnocarro_chosen > div > ul li.active-result:nth-child(1)
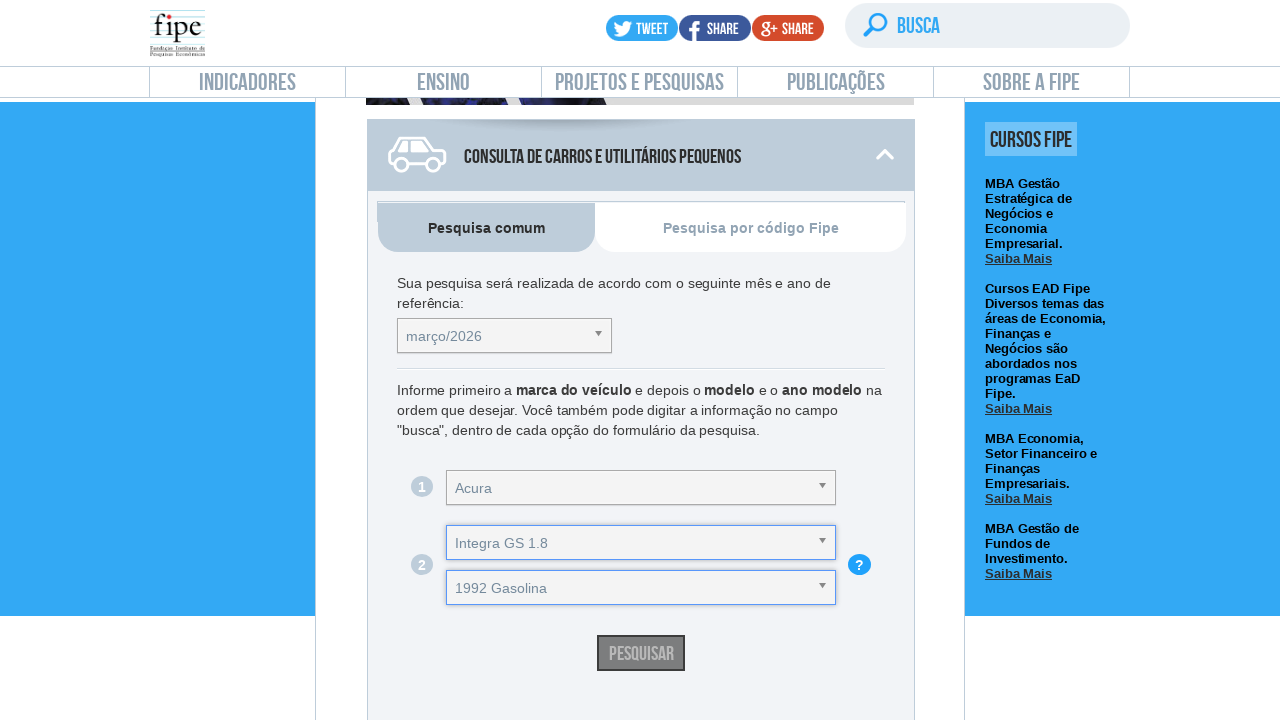

Waited for year-model selection to complete
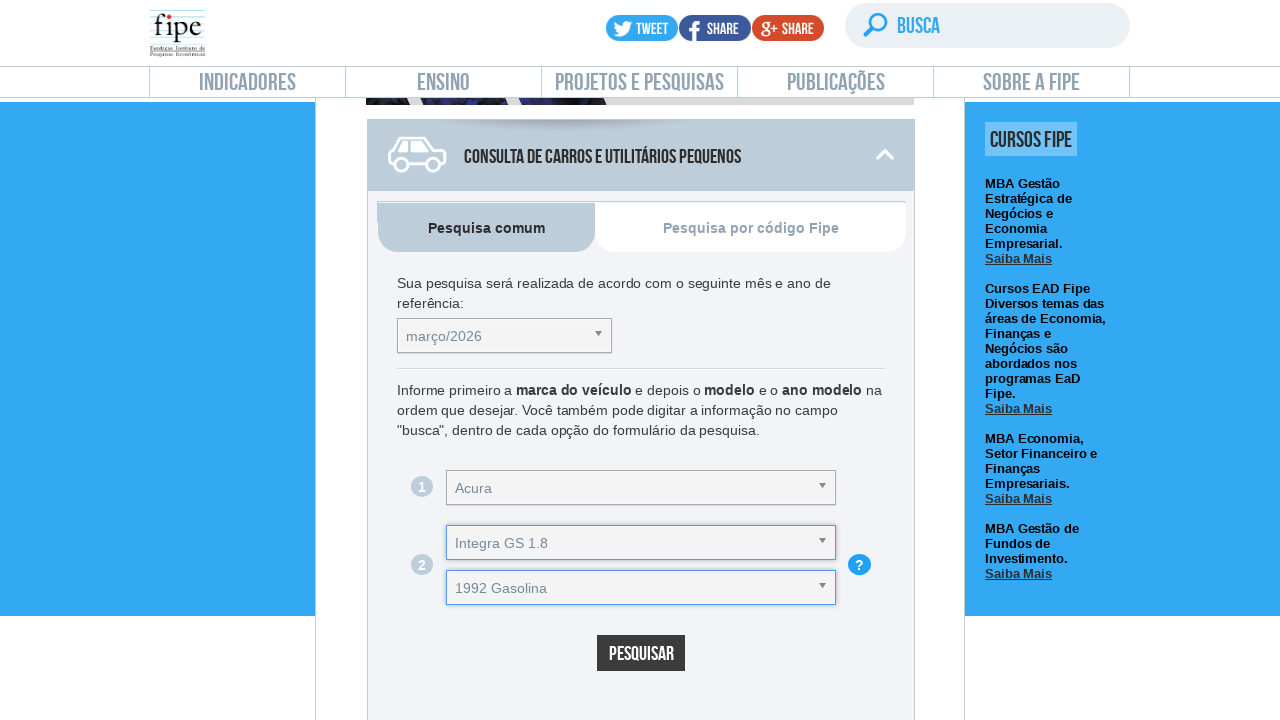

Clicked search button to look up vehicle price at (641, 653) on #buttonPesquisarcarro
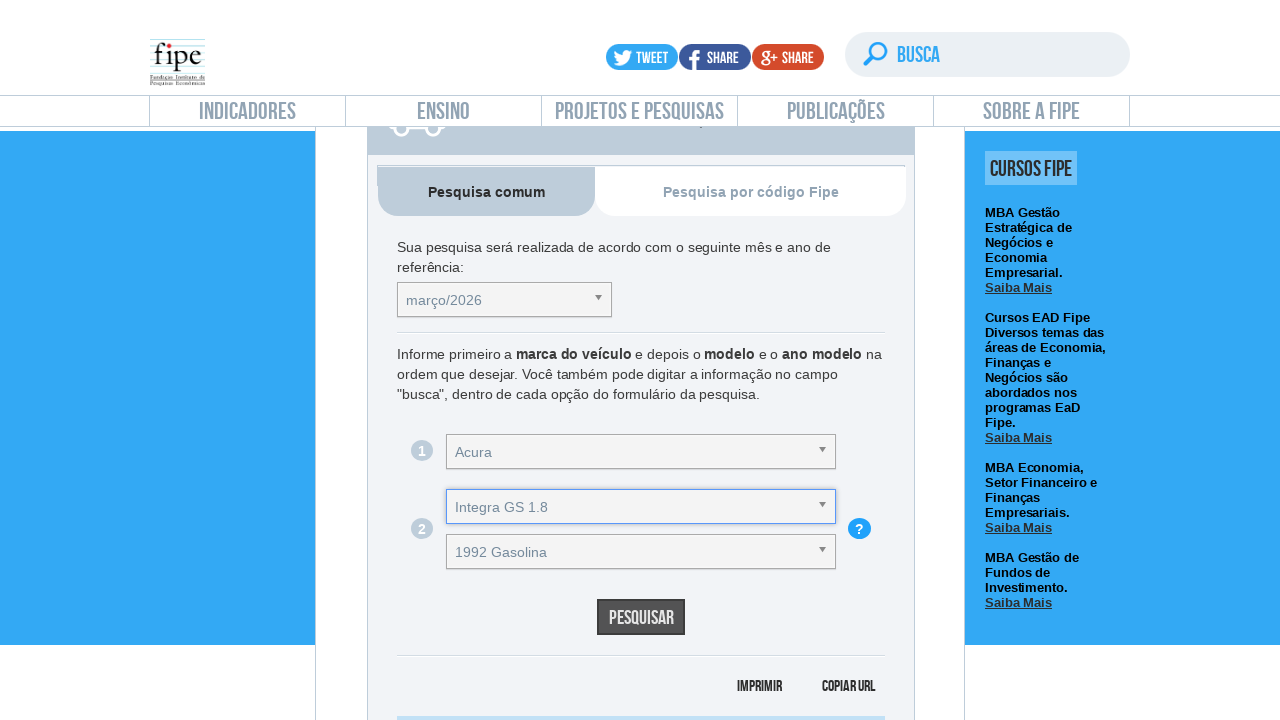

Waited for search request to be sent
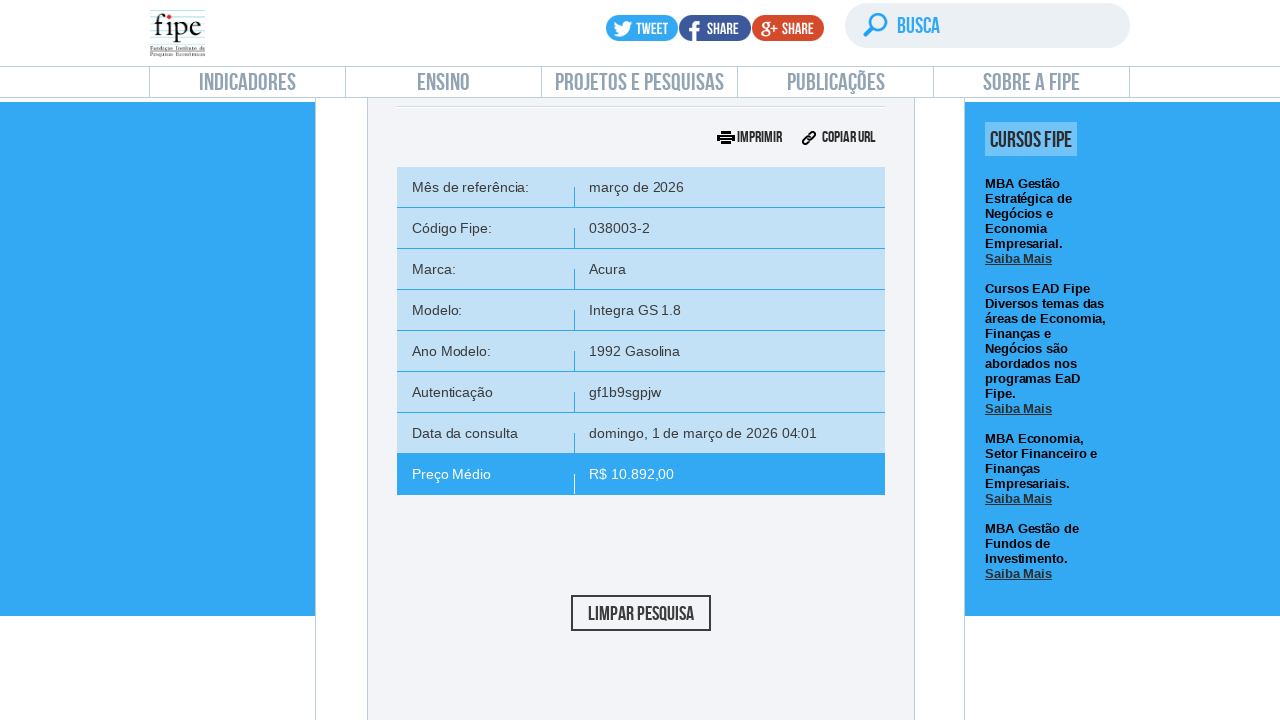

Price result displayed for 2021 VolksWagen FOX
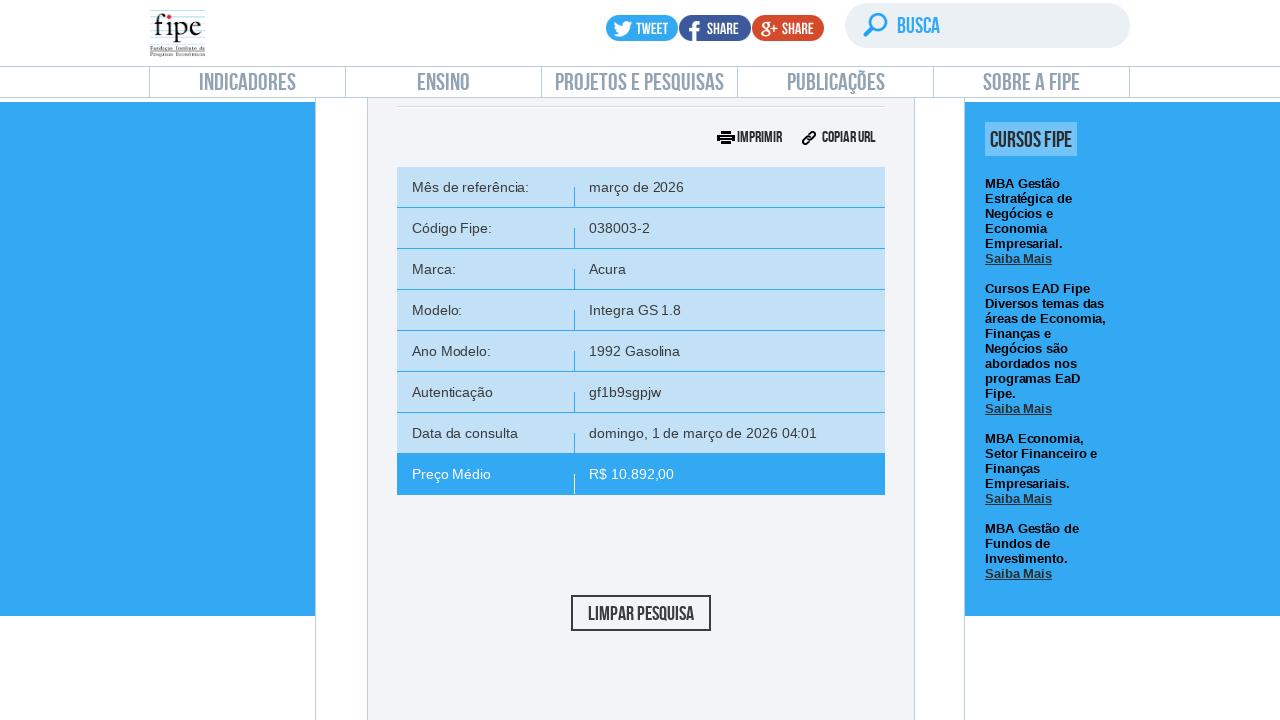

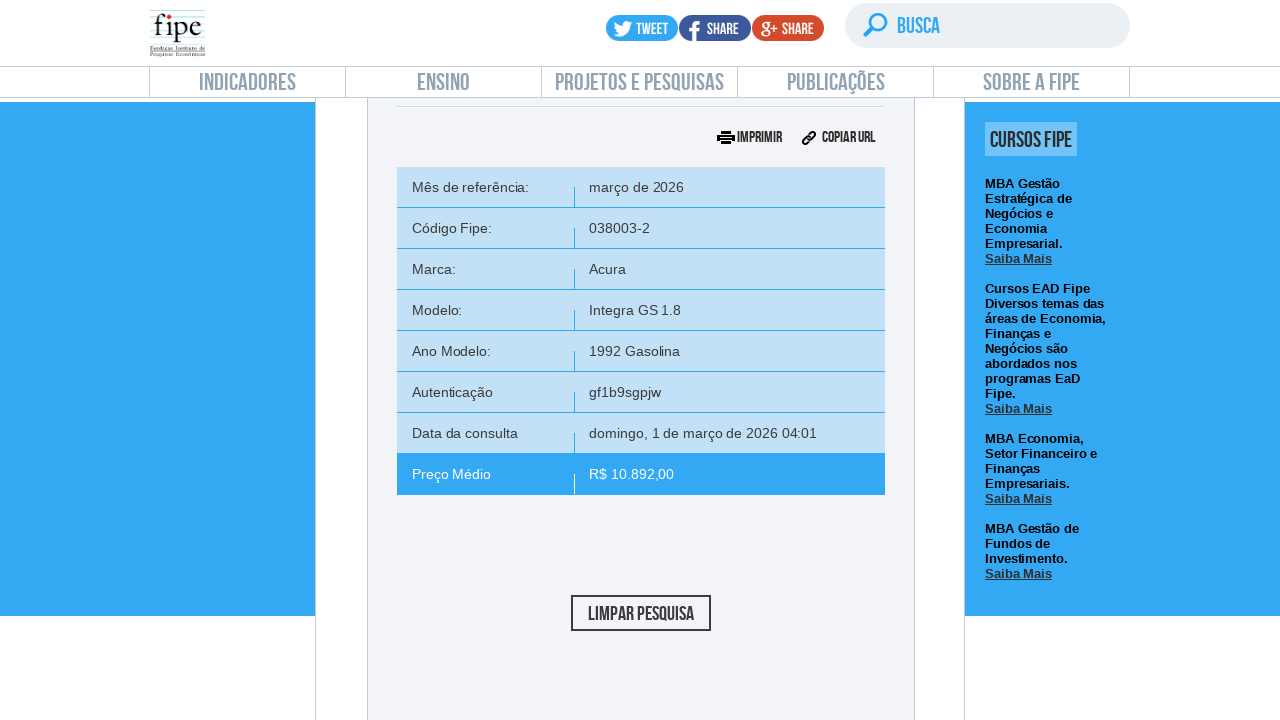